Navigates to a page with a large table and highlights a specific element by temporarily changing its border style to a red dashed line using JavaScript execution, then waits and reverts the style back.

Starting URL: http://the-internet.herokuapp.com/large

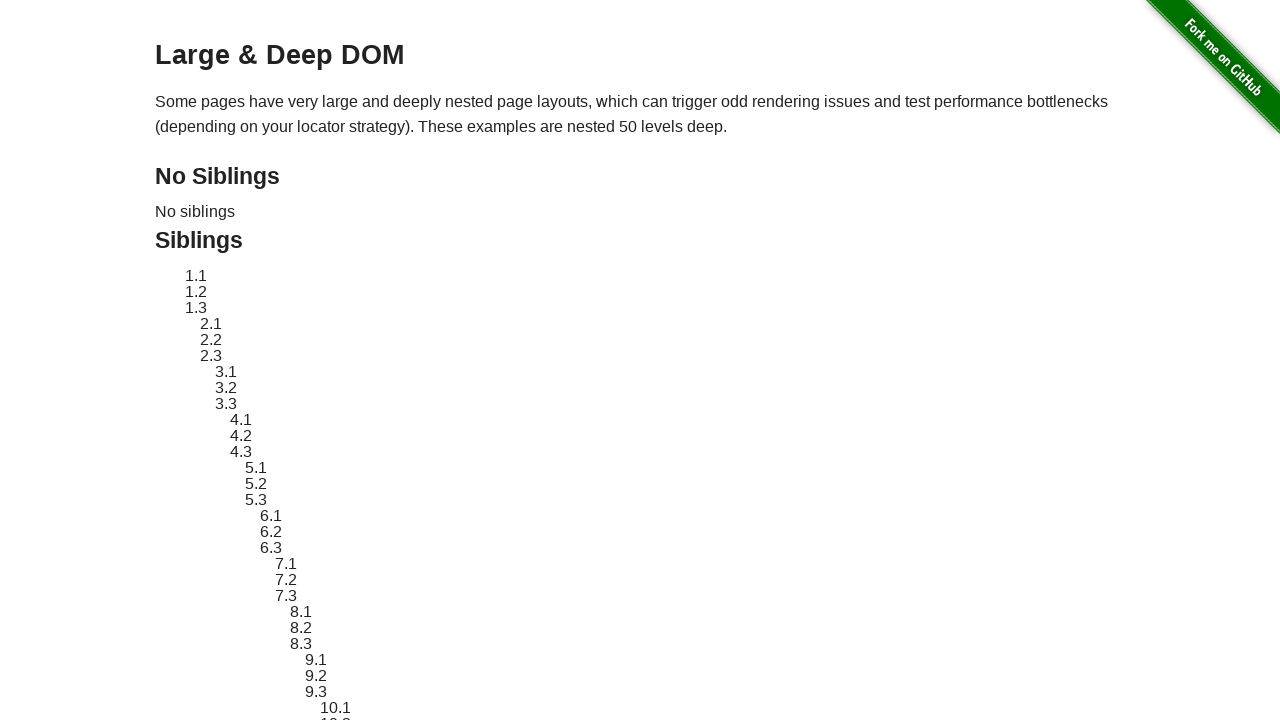

Navigated to large table page
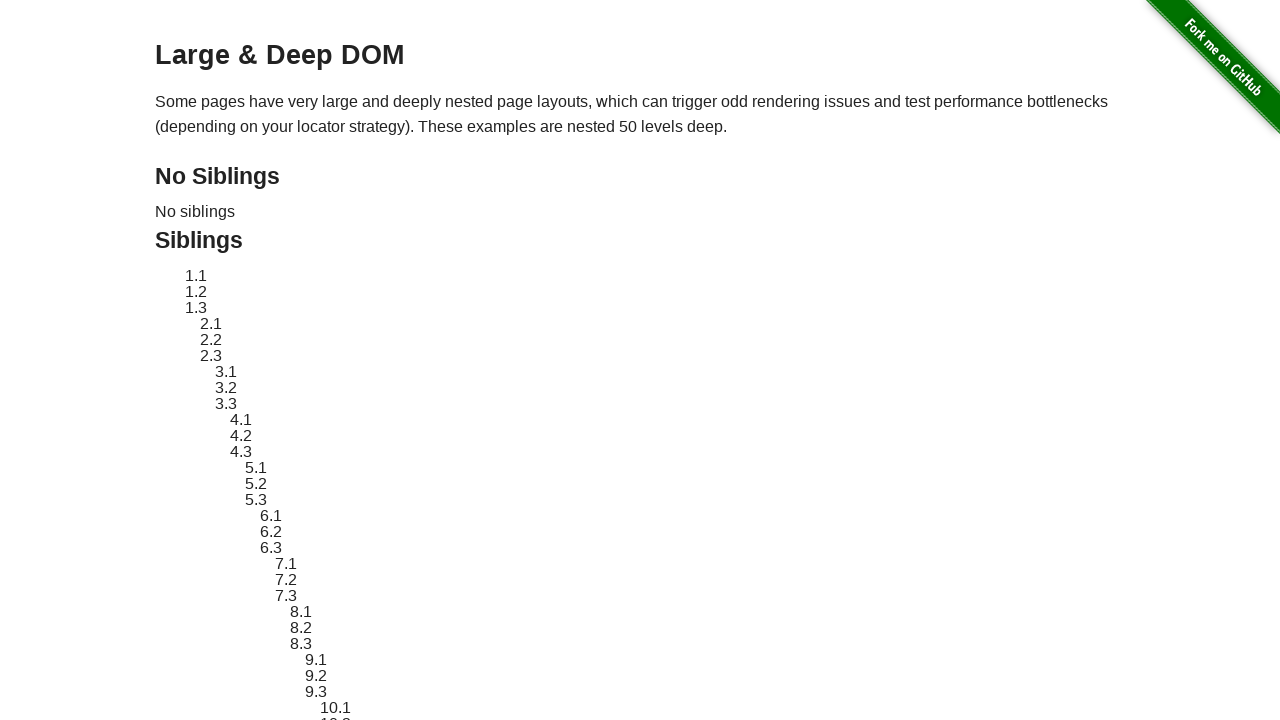

Located target element #sibling-2.3
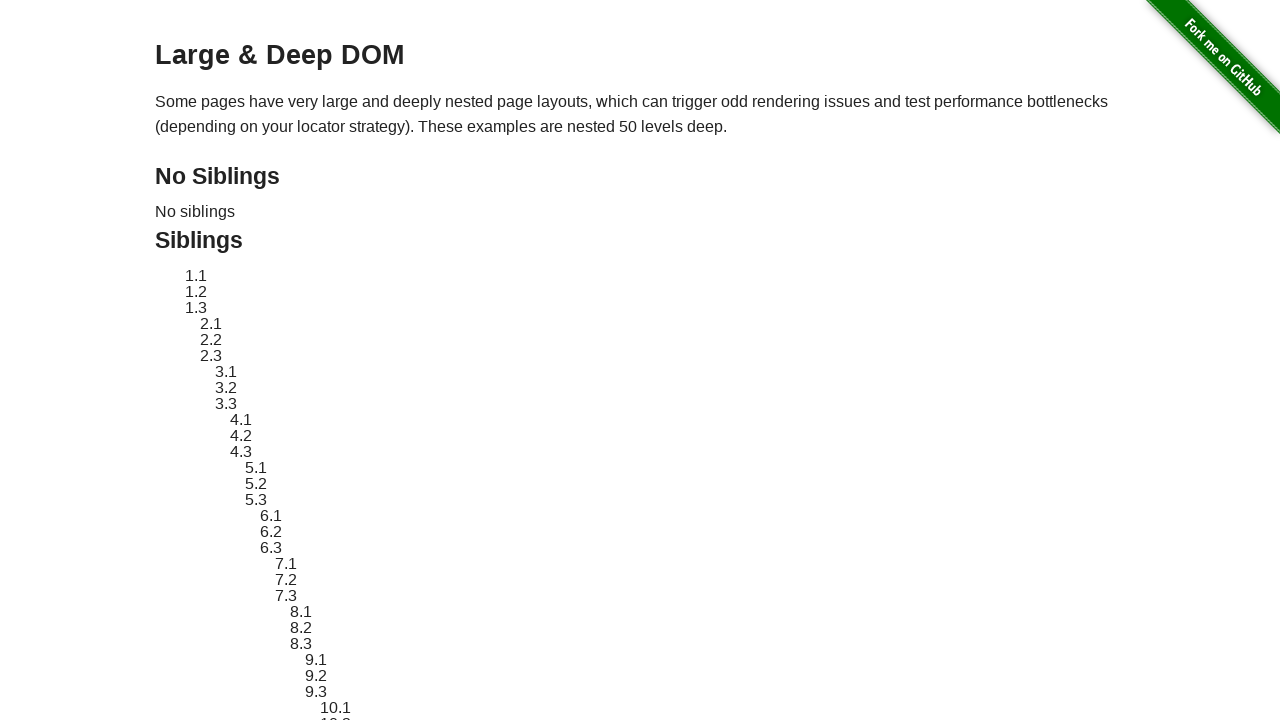

Target element became visible
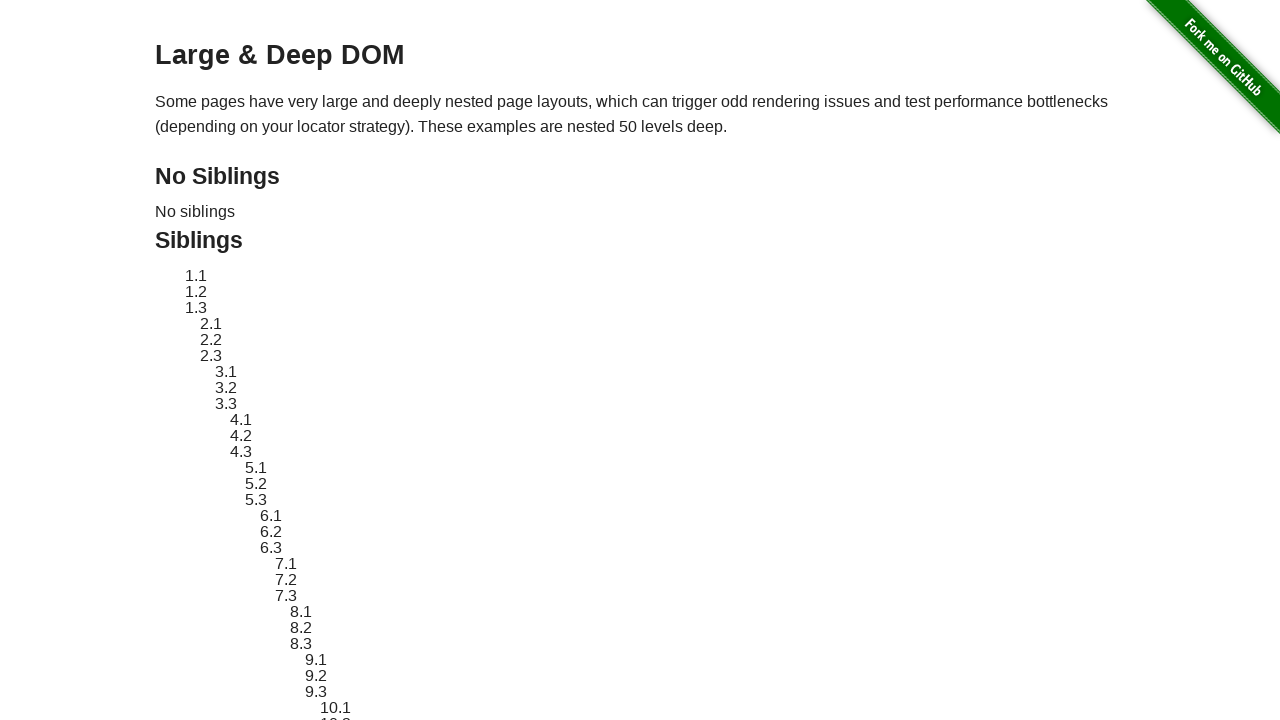

Stored original style attribute of target element
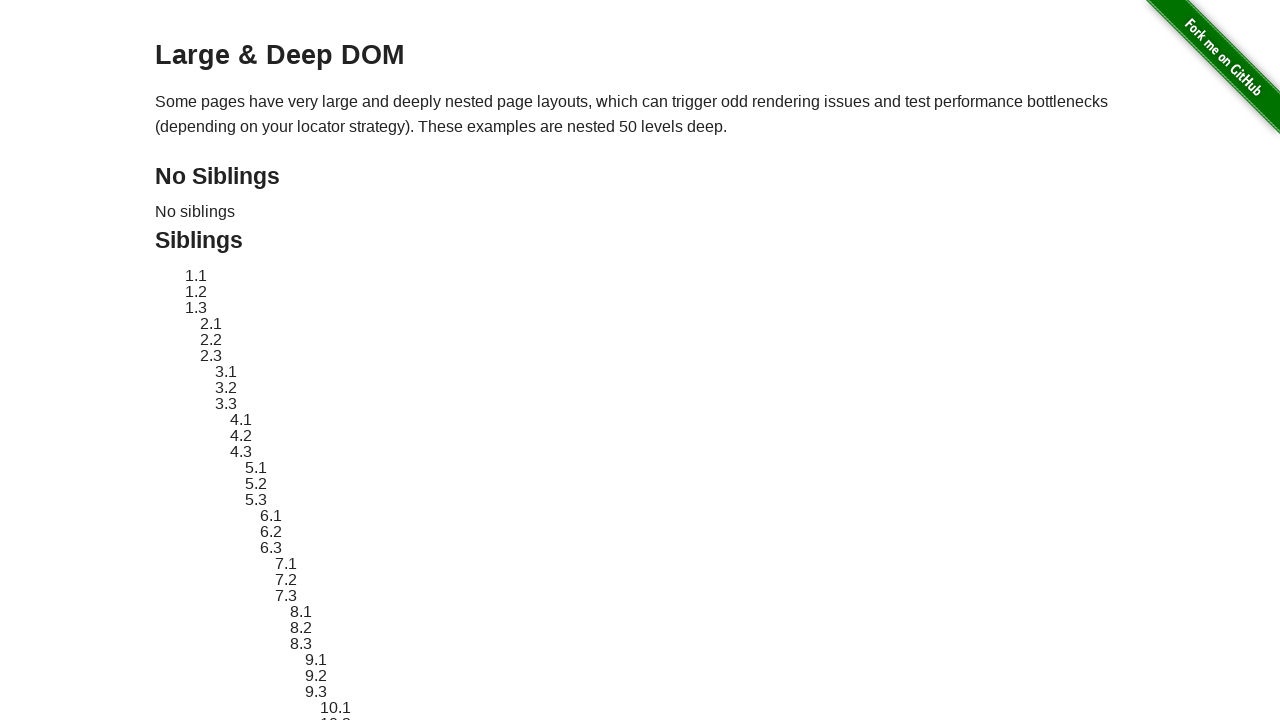

Applied red dashed border highlight to target element
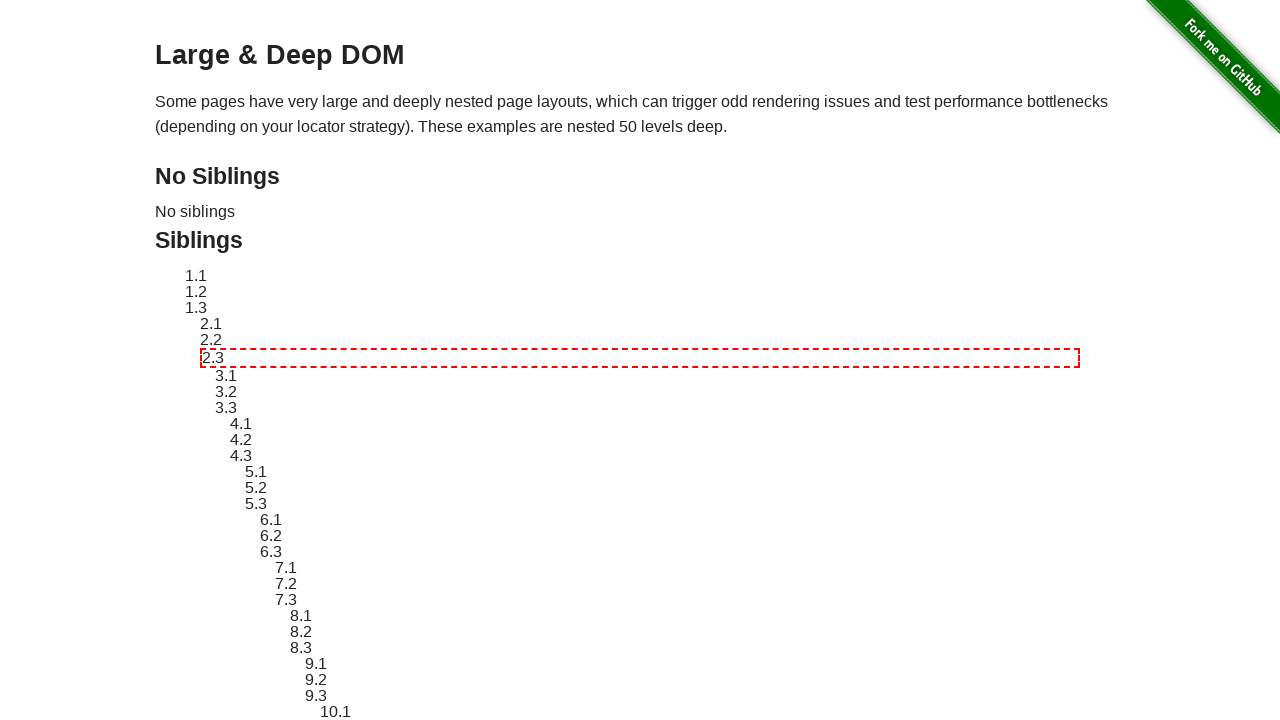

Waited 3 seconds to display the highlight
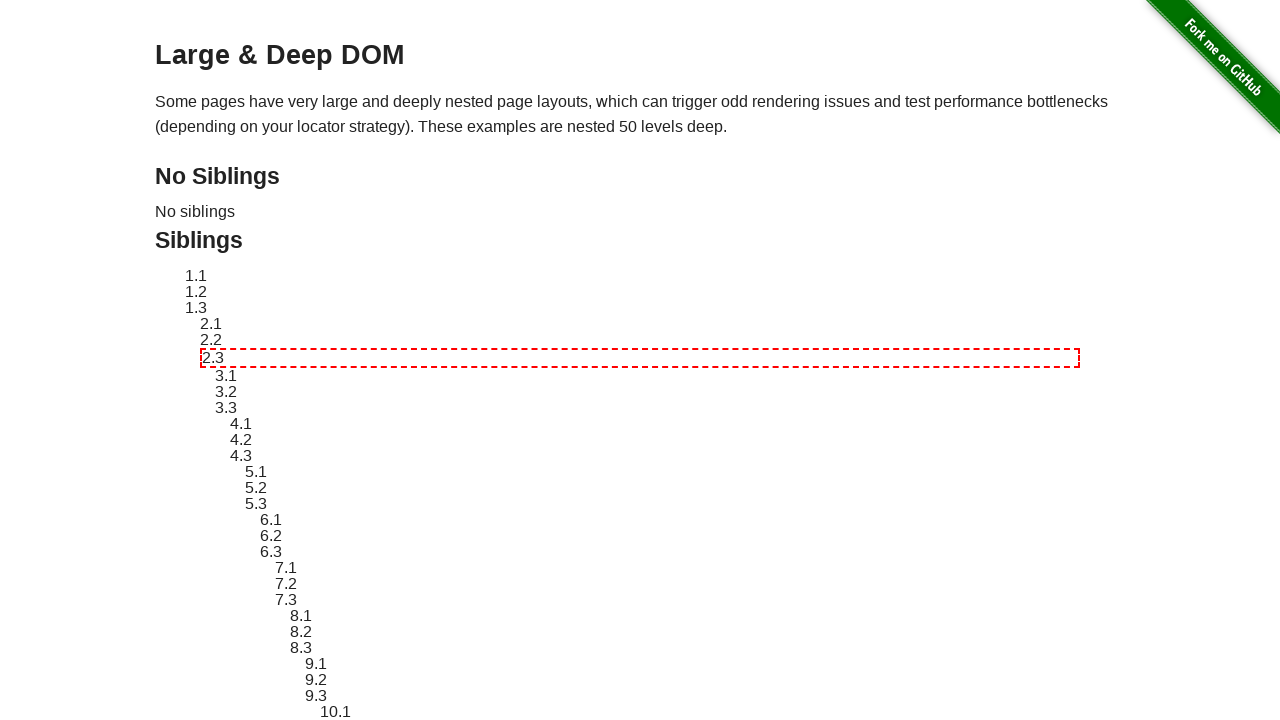

Reverted target element style back to original
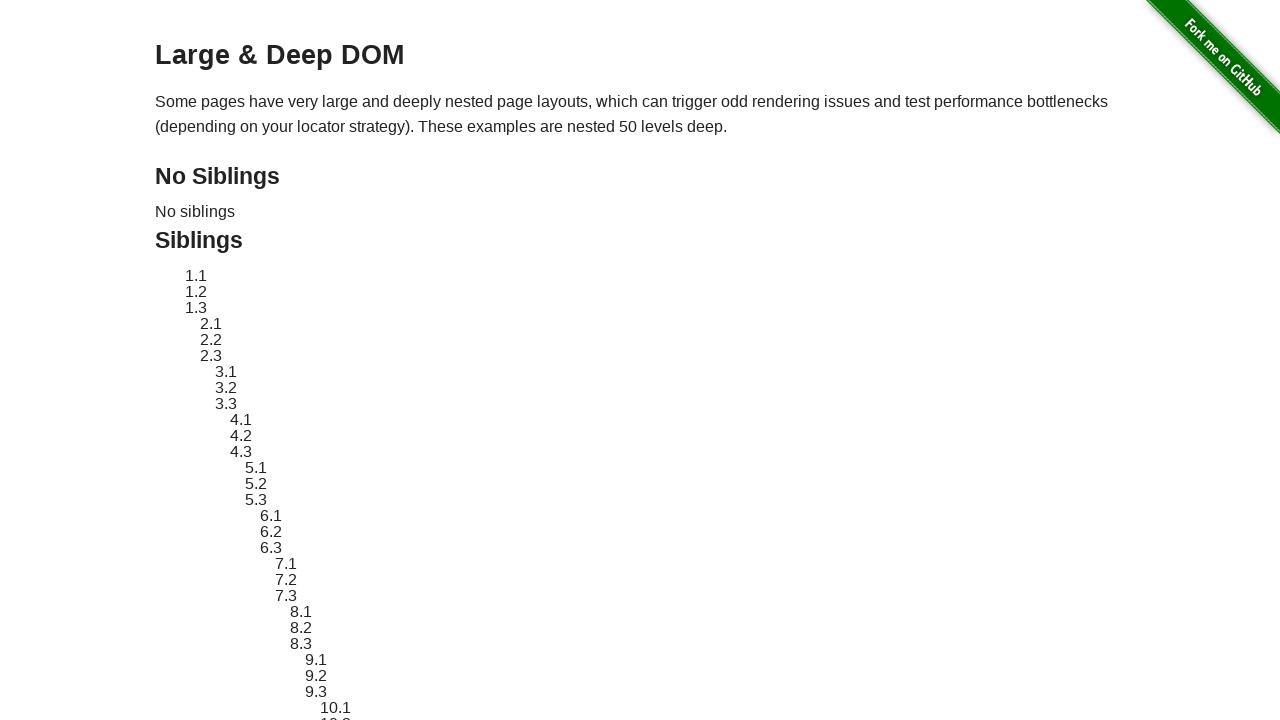

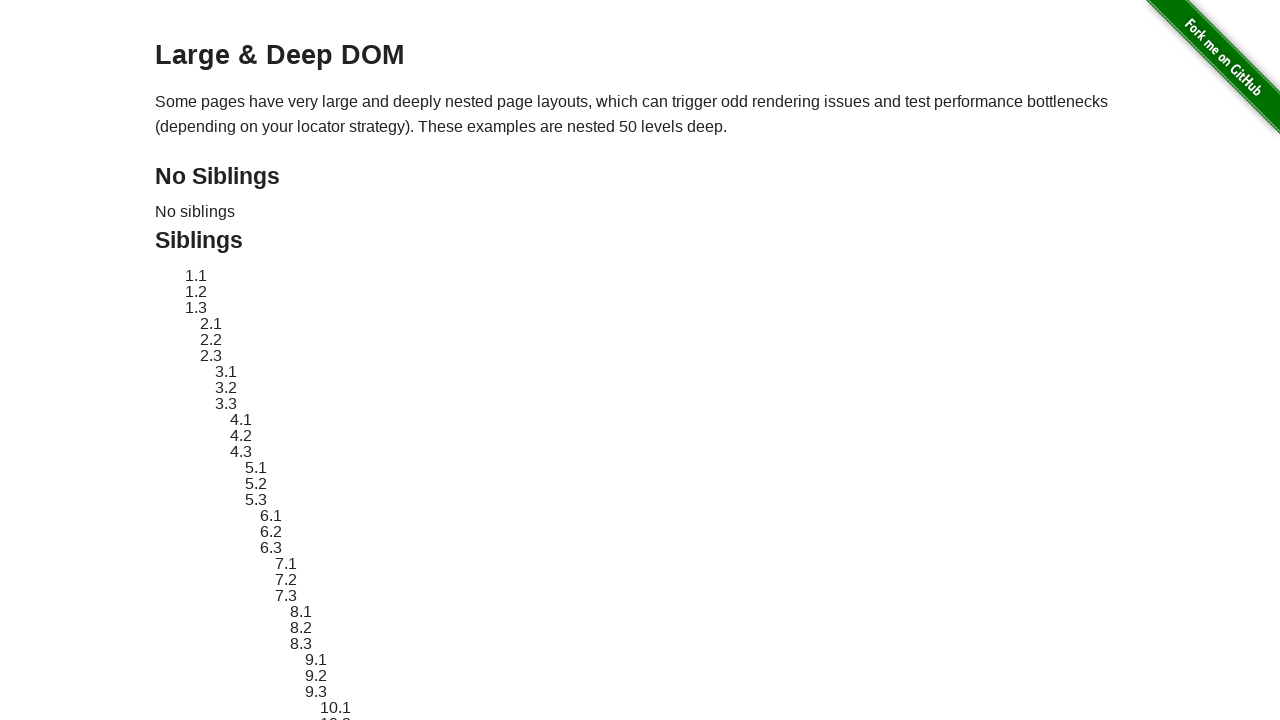